Navigates to nx-park.com, scrolls through the page to trigger lazy loading of images, and verifies that images are loaded properly.

Starting URL: https://www.nx-park.com

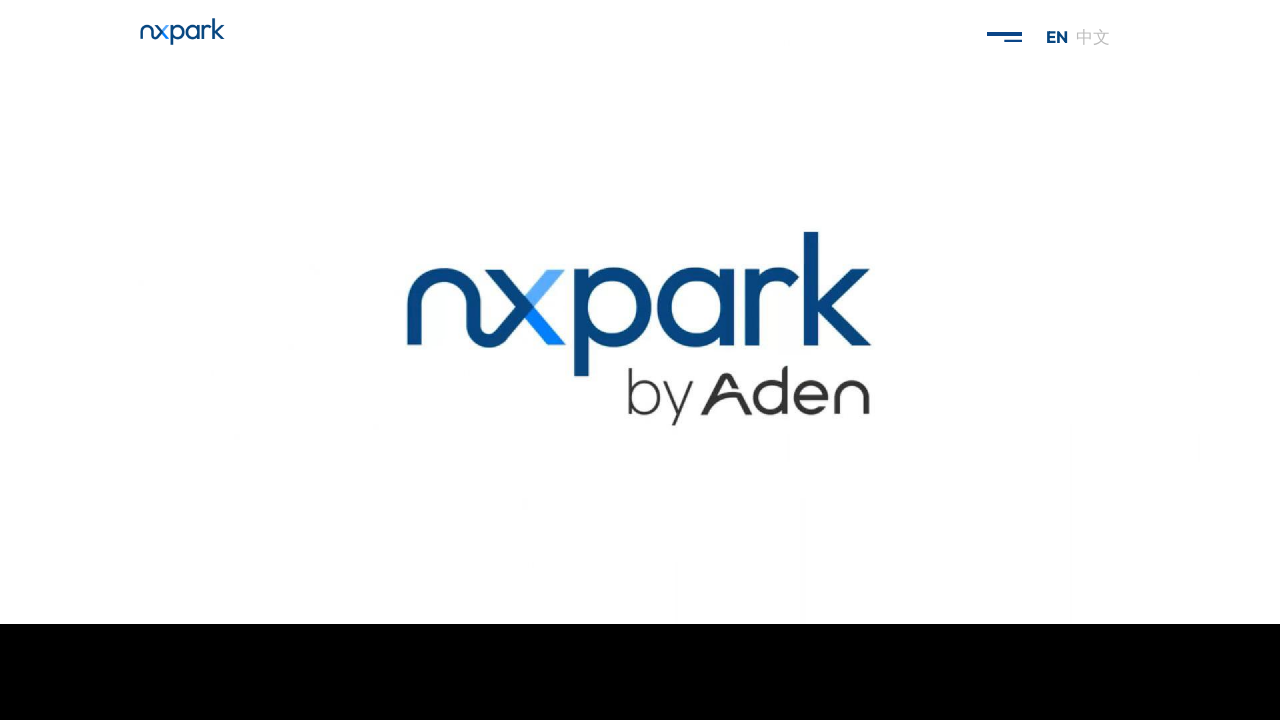

Waited for page to reach networkidle state
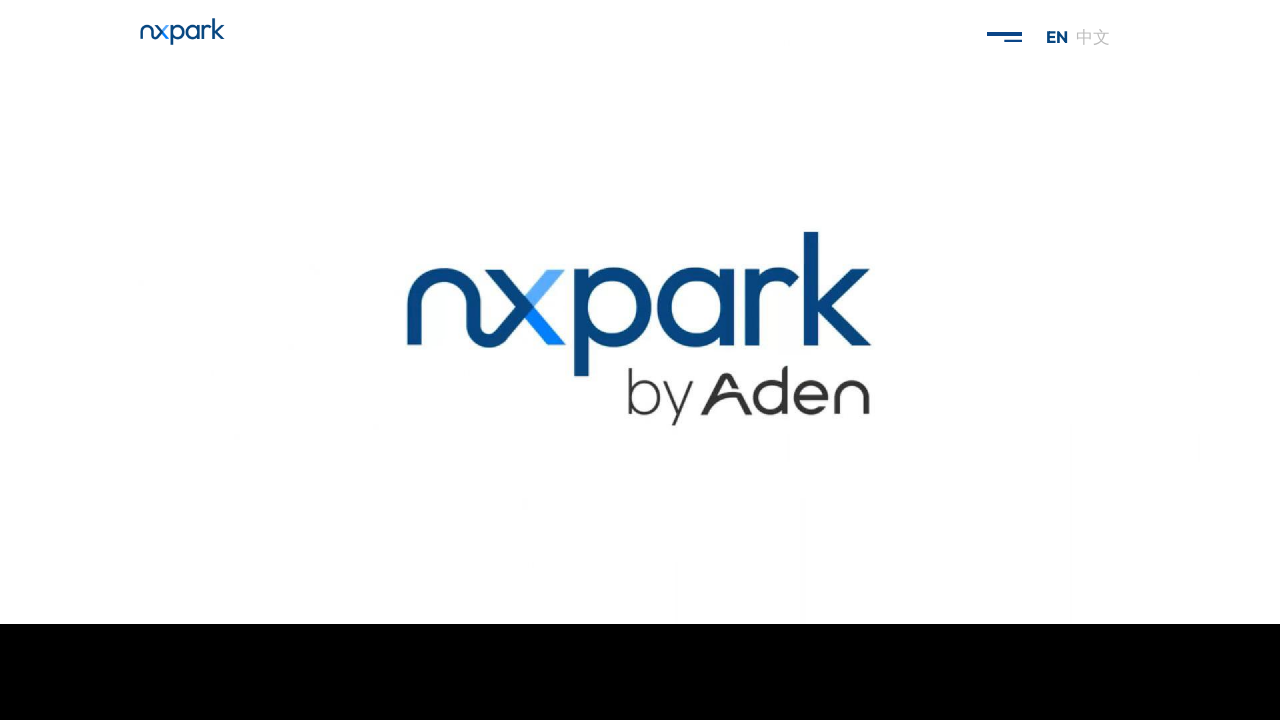

Waited 5 seconds for page stabilization
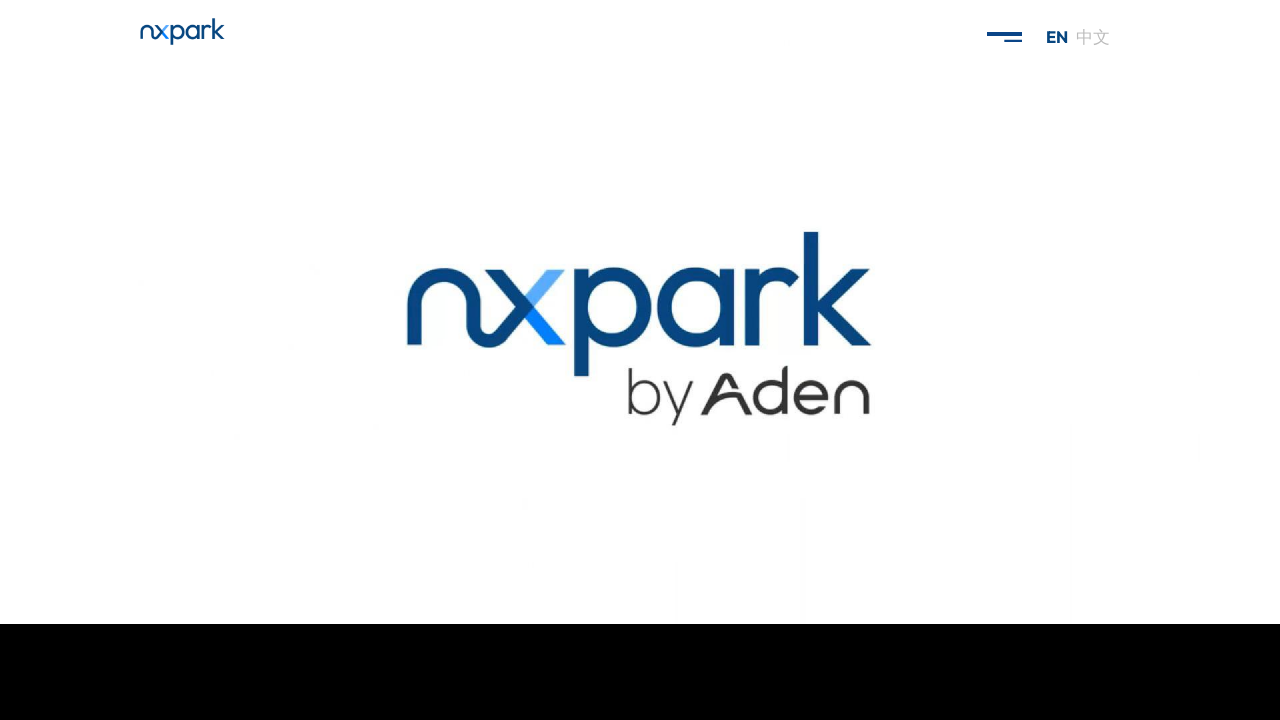

Scrolled down one viewport height to trigger lazy loading
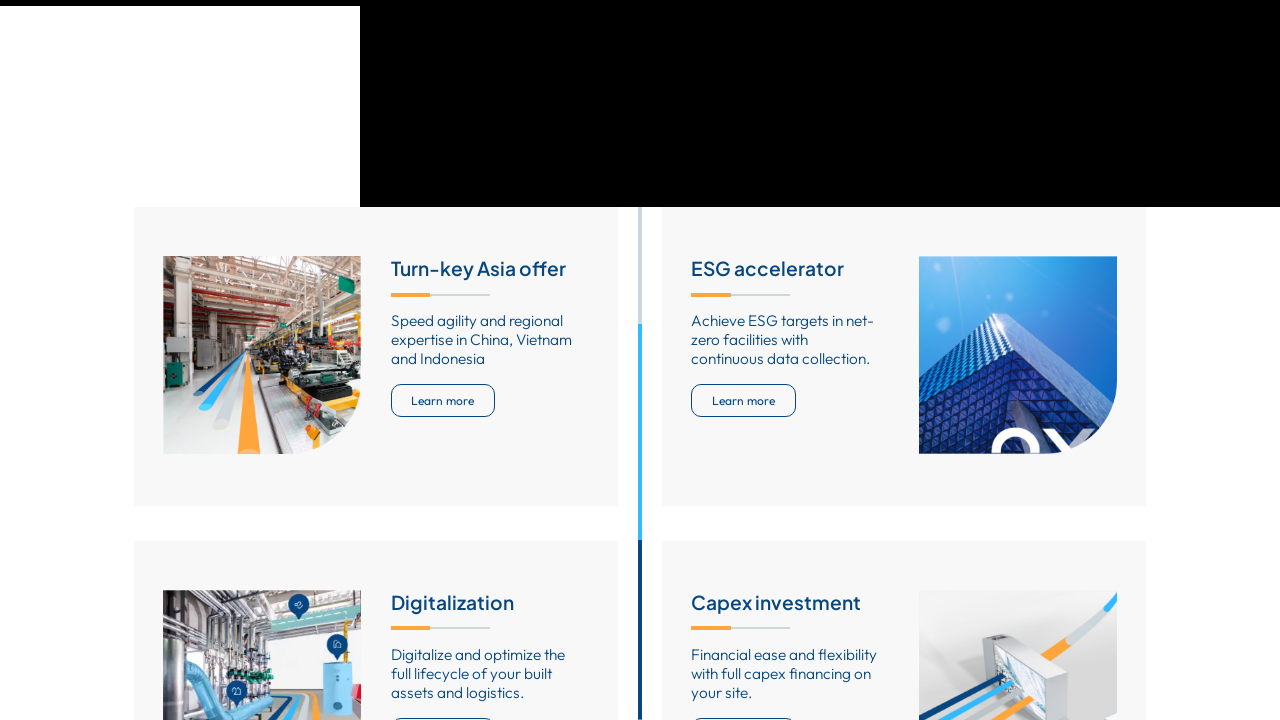

Waited 1 second for lazy-loaded images to render
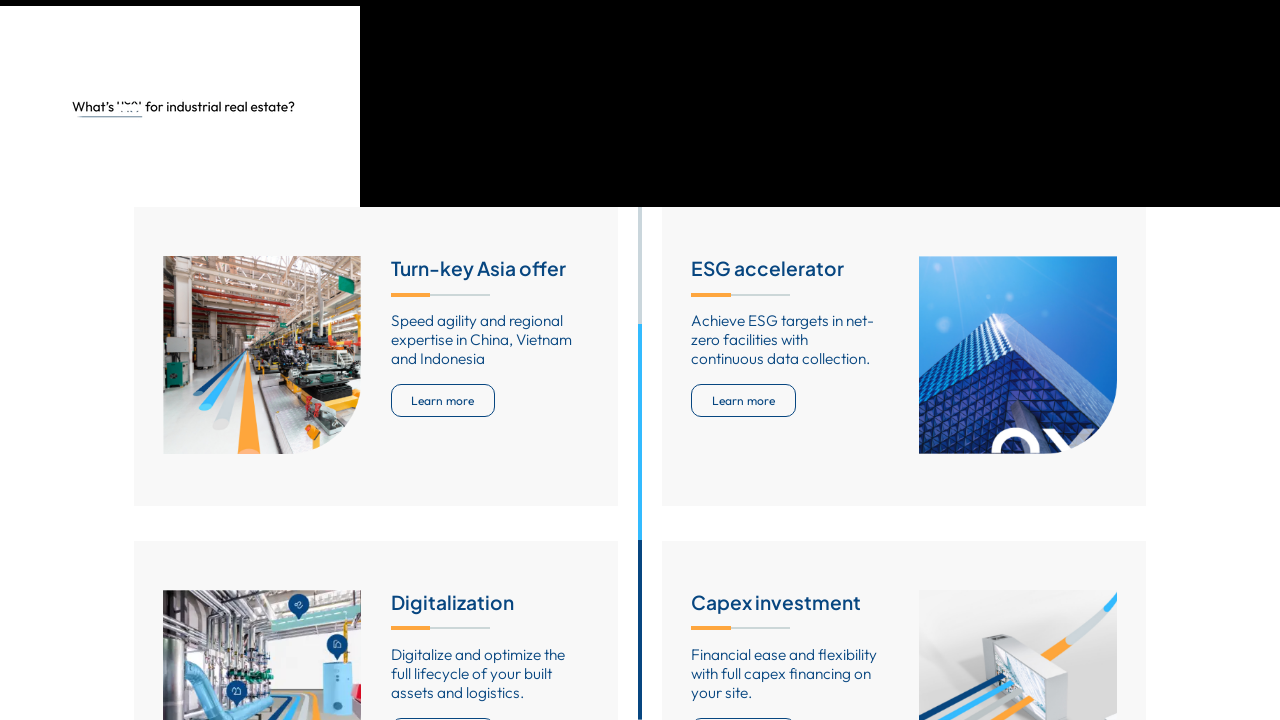

Scrolled down one viewport height to trigger lazy loading
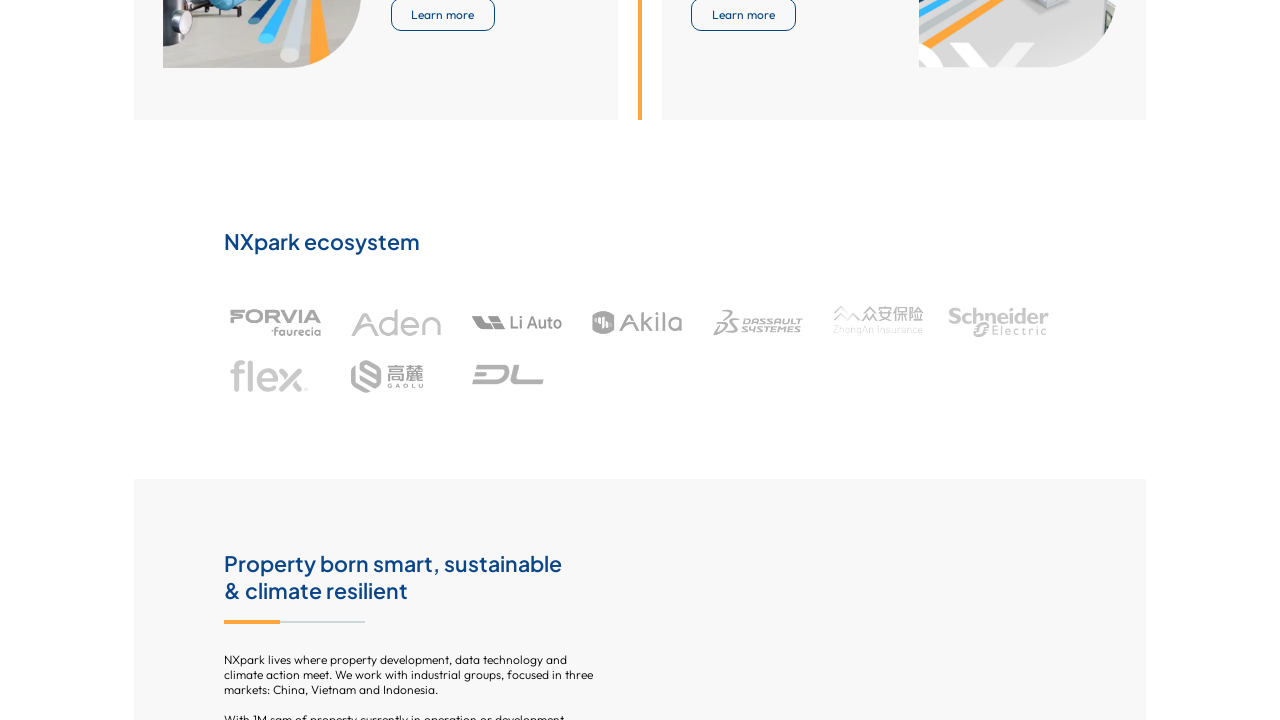

Waited 1 second for lazy-loaded images to render
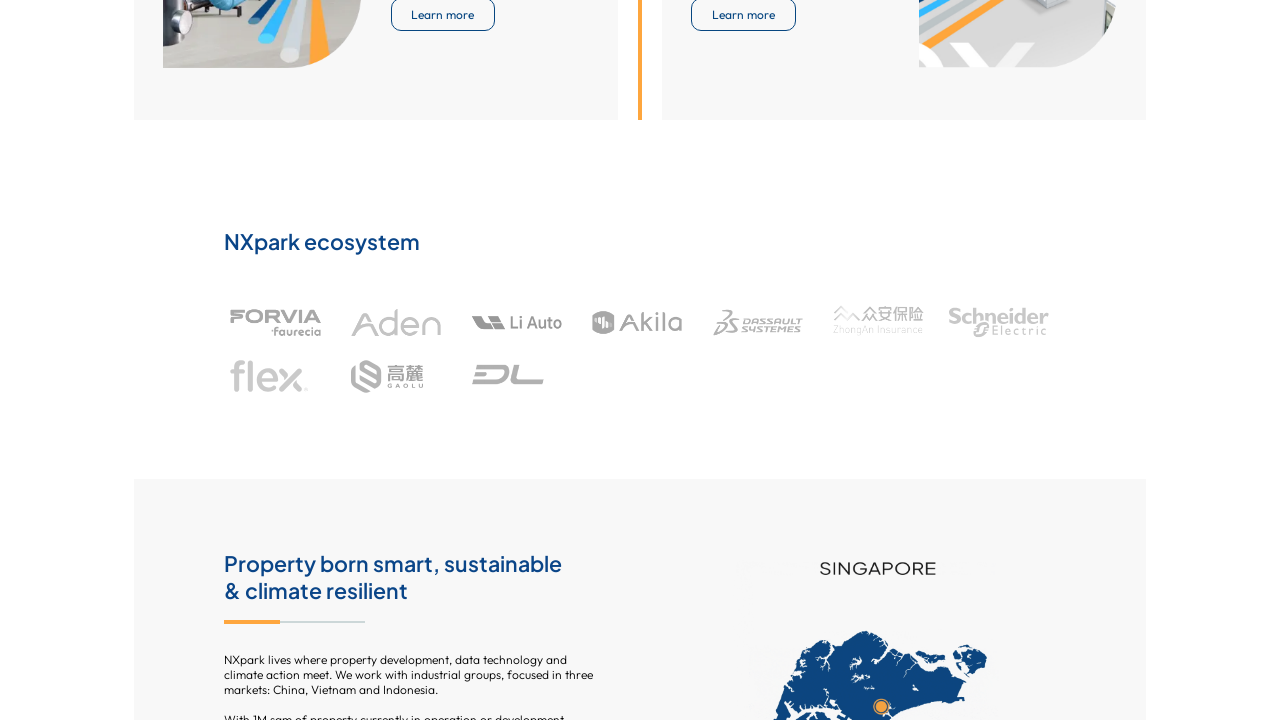

Scrolled down one viewport height to trigger lazy loading
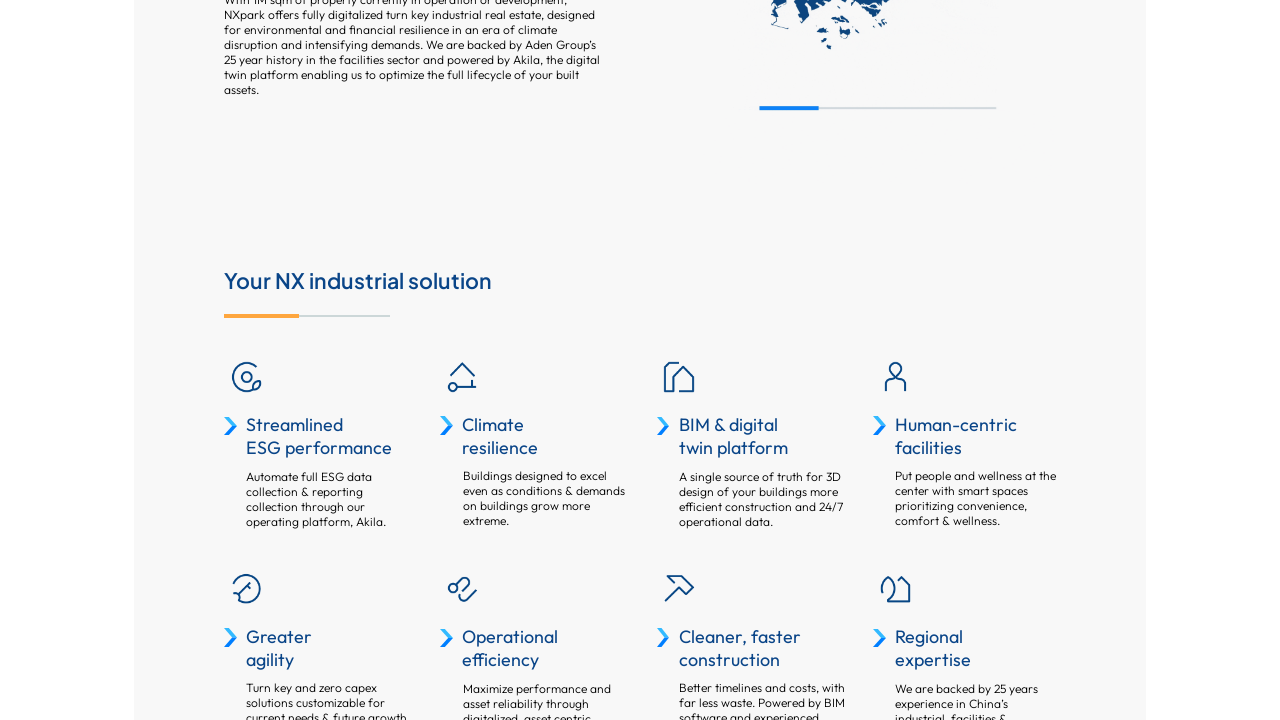

Waited 1 second for lazy-loaded images to render
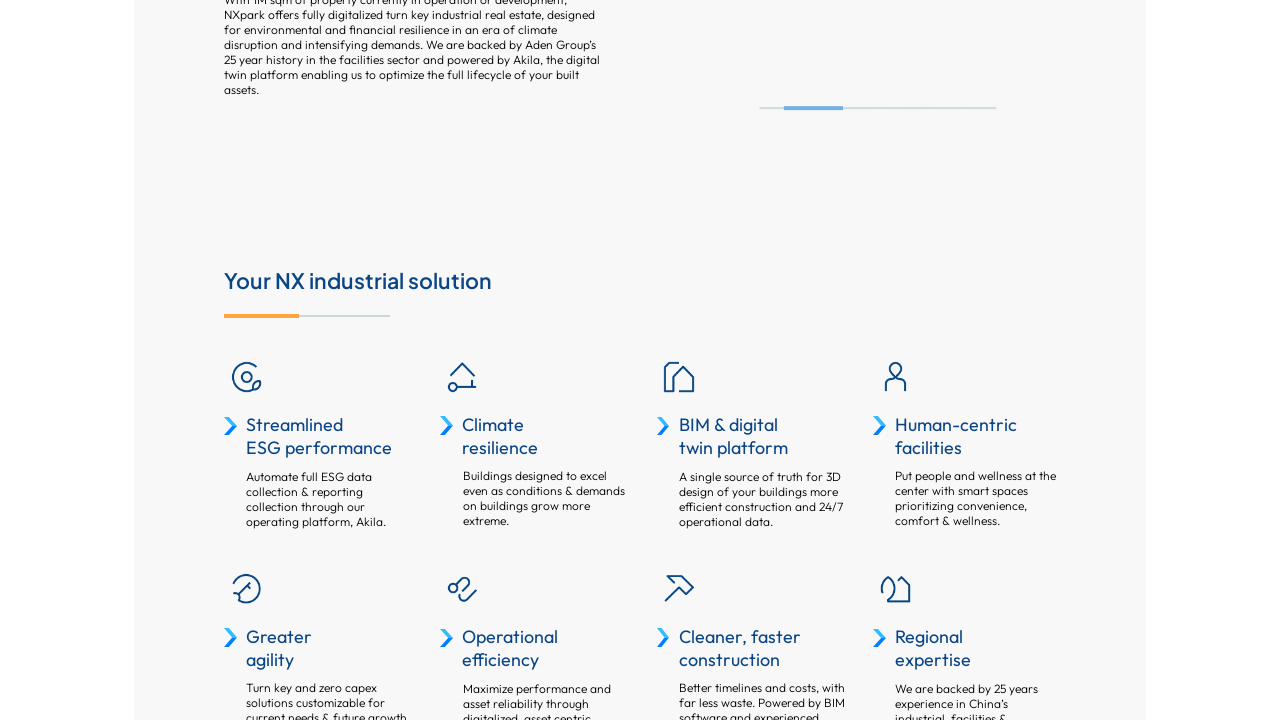

Scrolled back to top of page
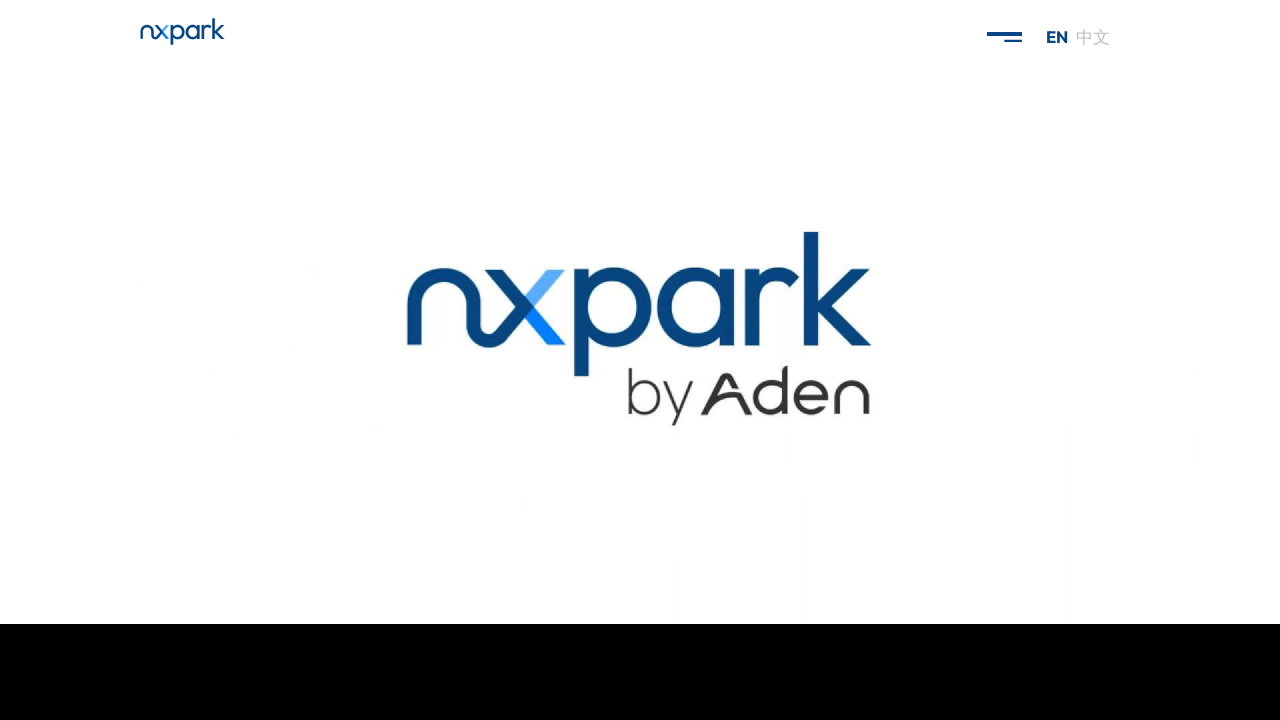

Retrieved all images with src, data-src, or data-lazy-src attributes
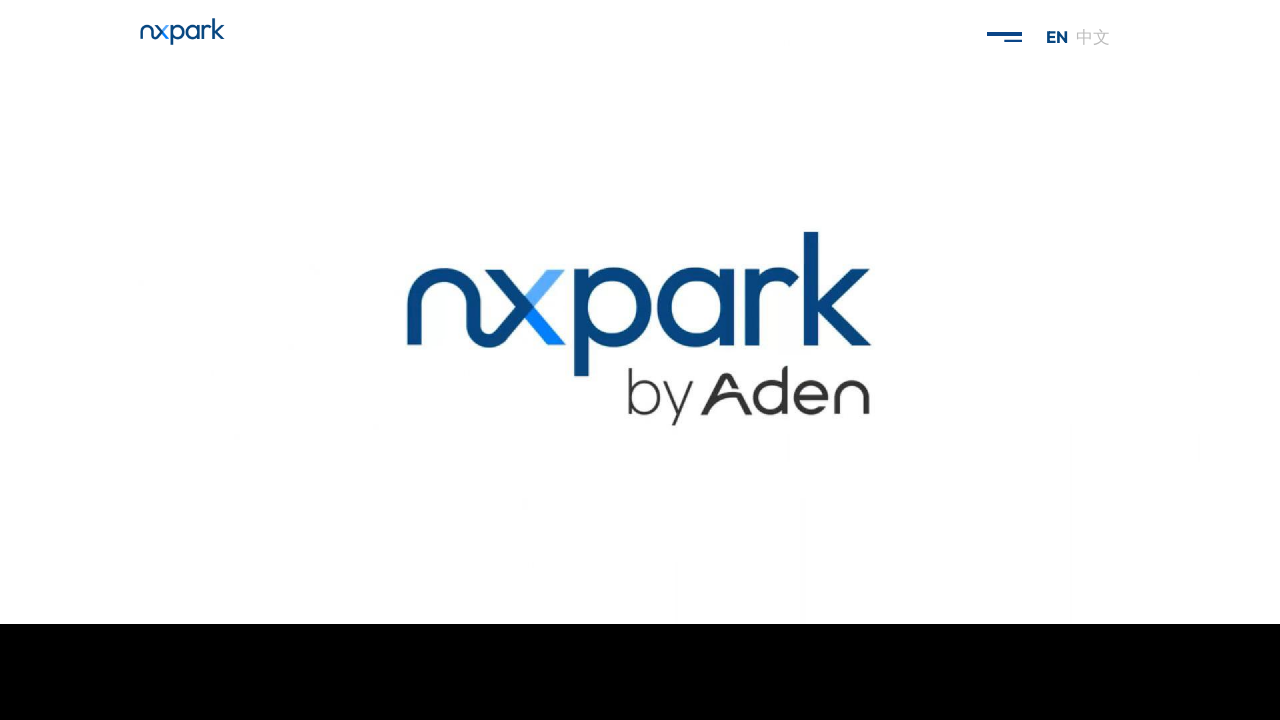

Verified that 62 images are present on the page
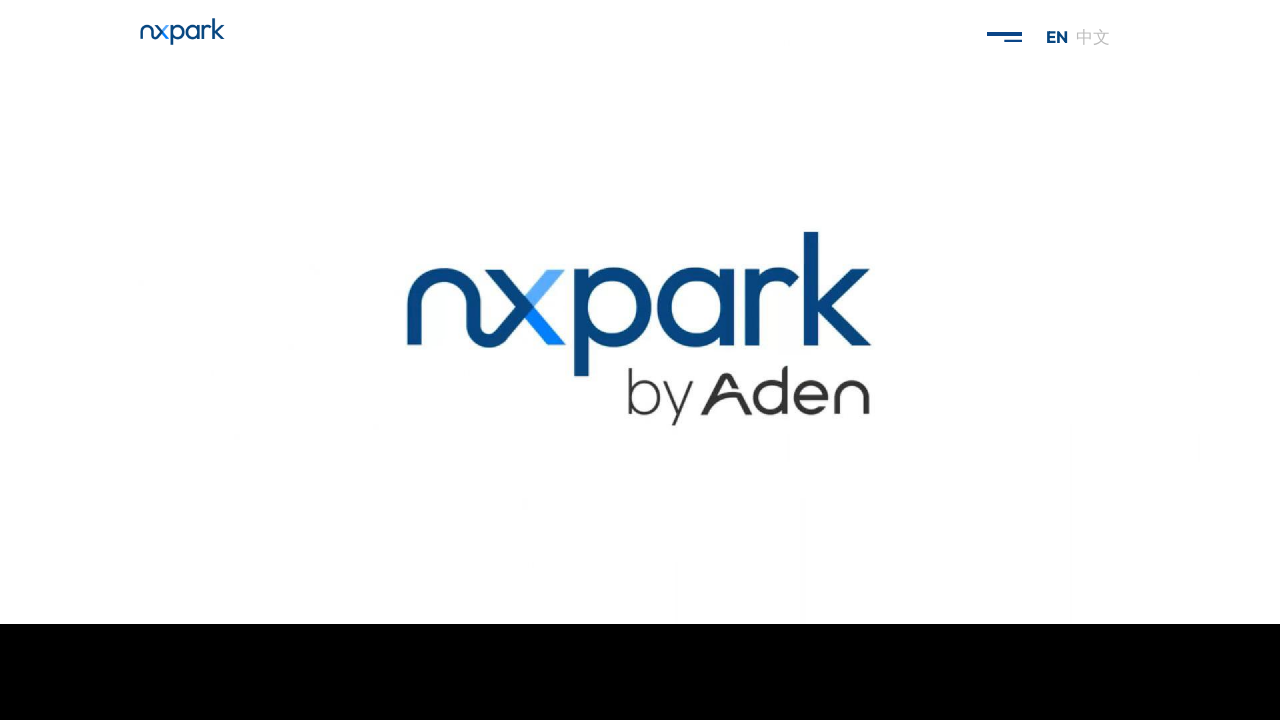

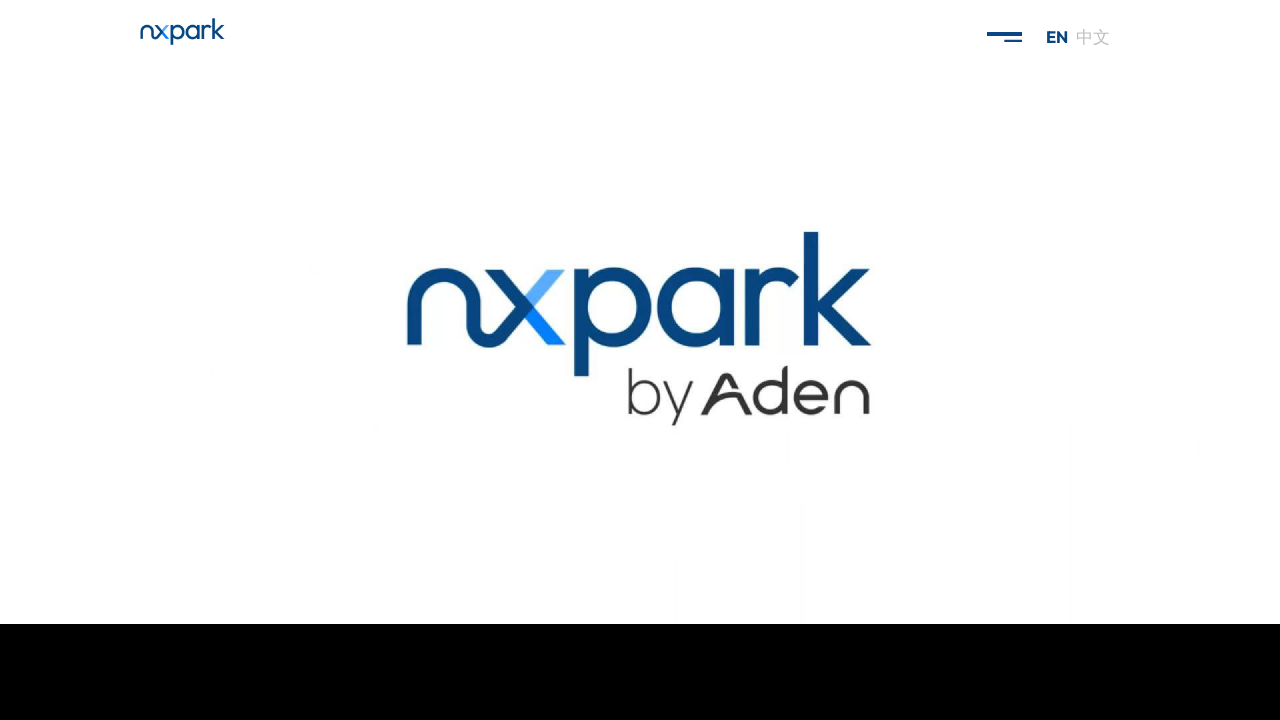